Navigates to the add/remove elements page and interacts with the example element

Starting URL: https://the-internet.herokuapp.com/add_remove_elements/

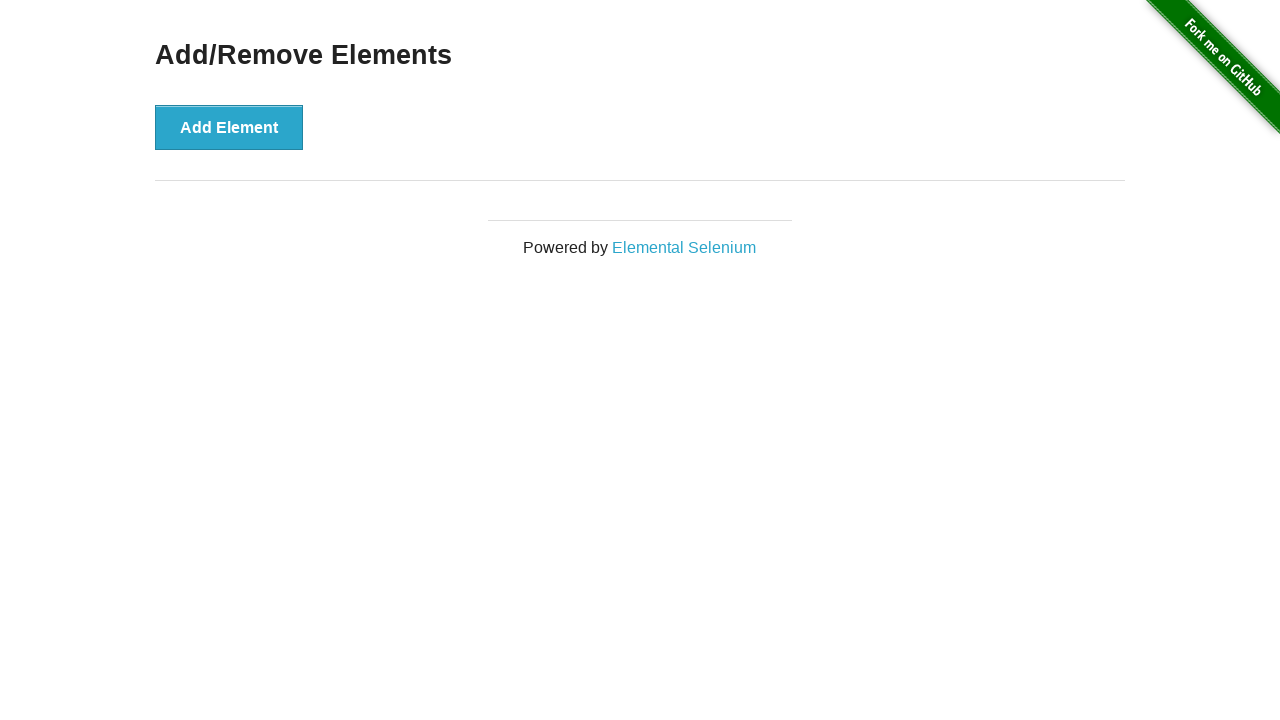

Example section loaded on add/remove elements page
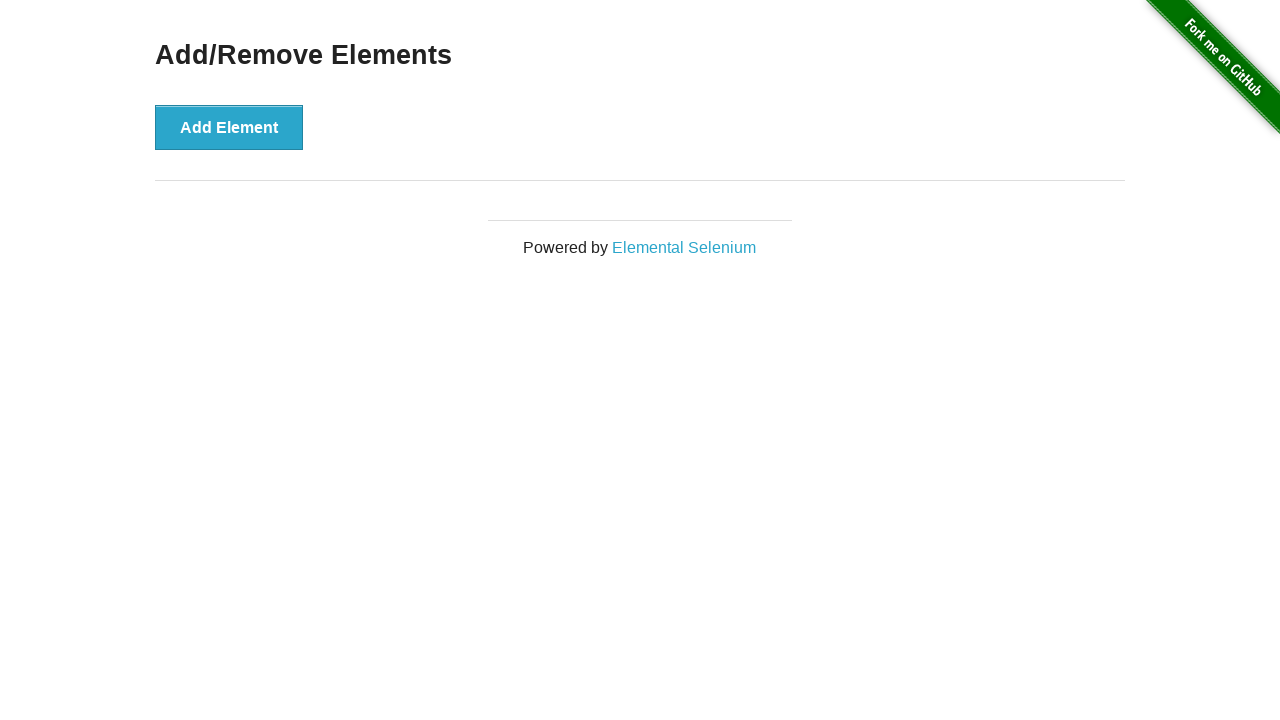

Clicked 'Add Element' button to create new element at (229, 127) on button[onclick='addElement()']
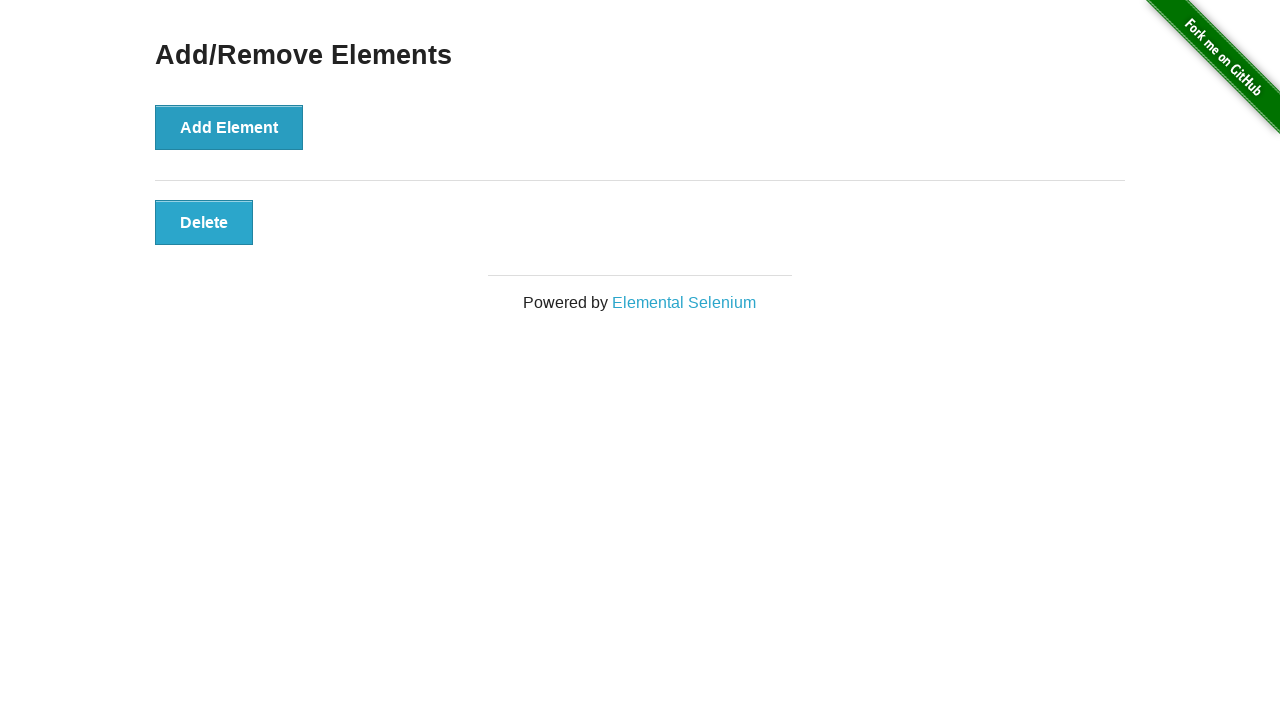

Delete button appeared after element was added
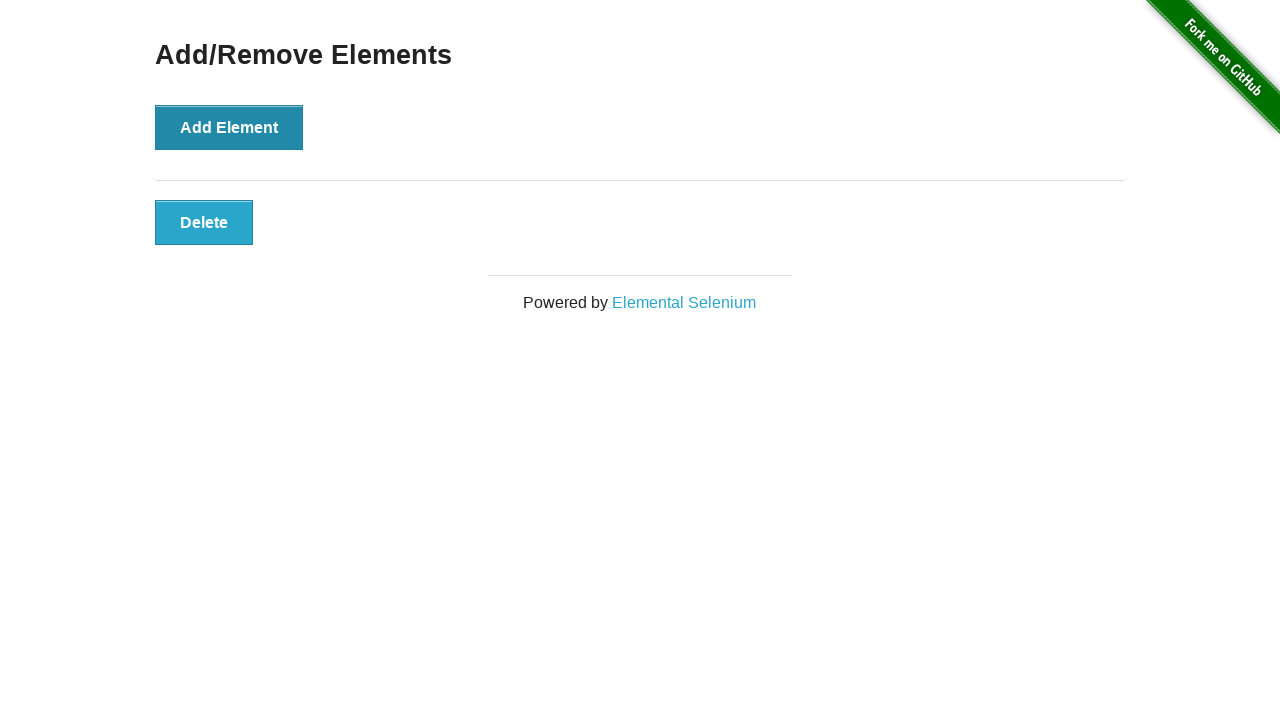

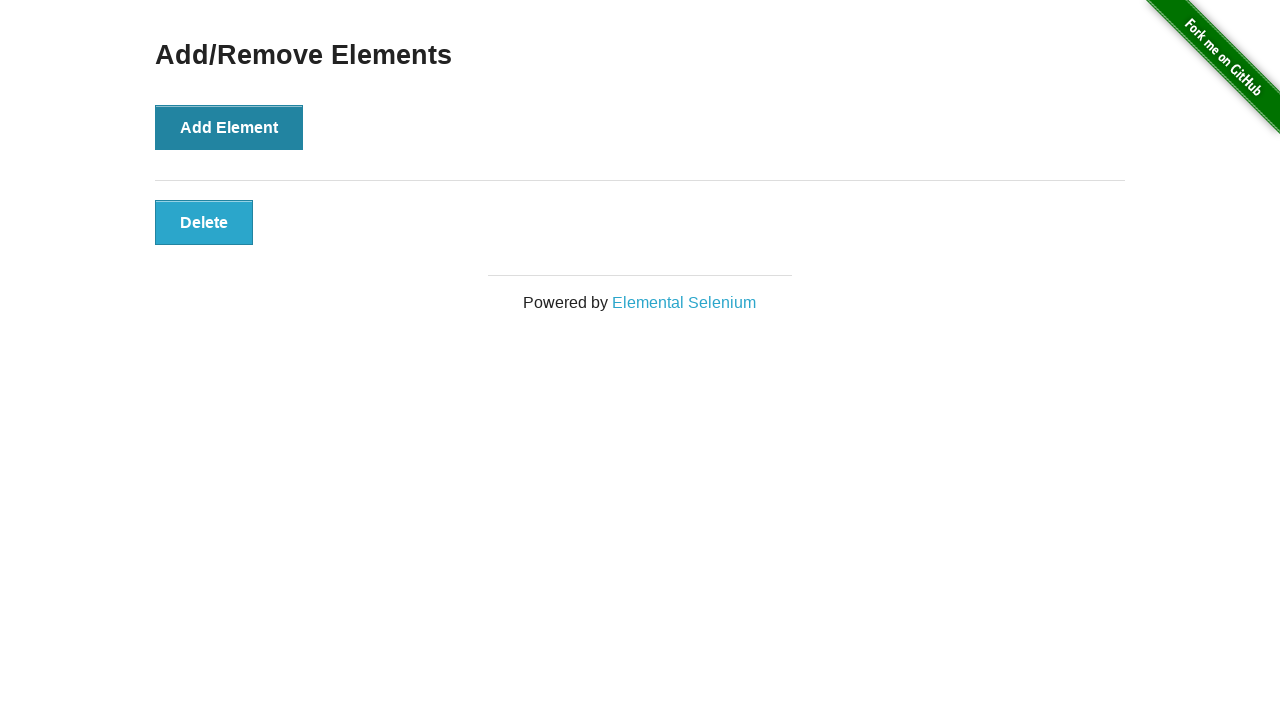